Navigates to Hacker News, verifies posts are displayed, and clicks through pagination to navigate to additional pages of content.

Starting URL: https://news.ycombinator.com/

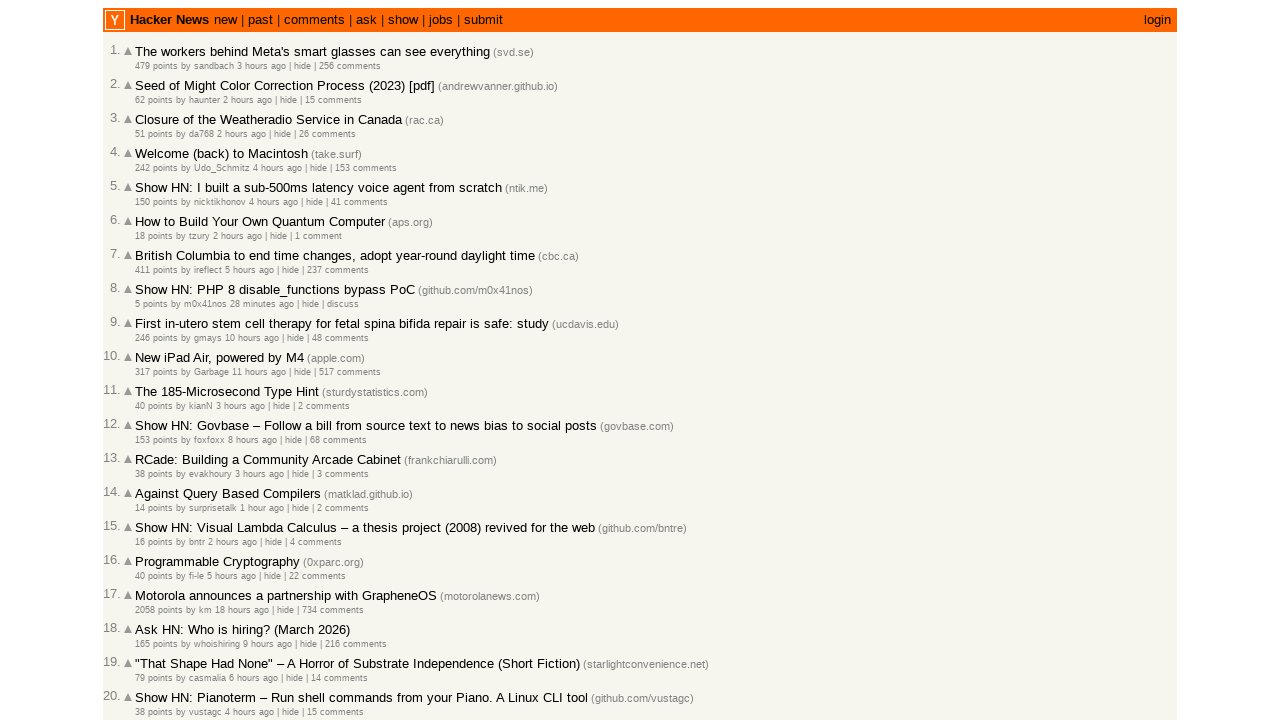

Waited for posts to load on Hacker News homepage
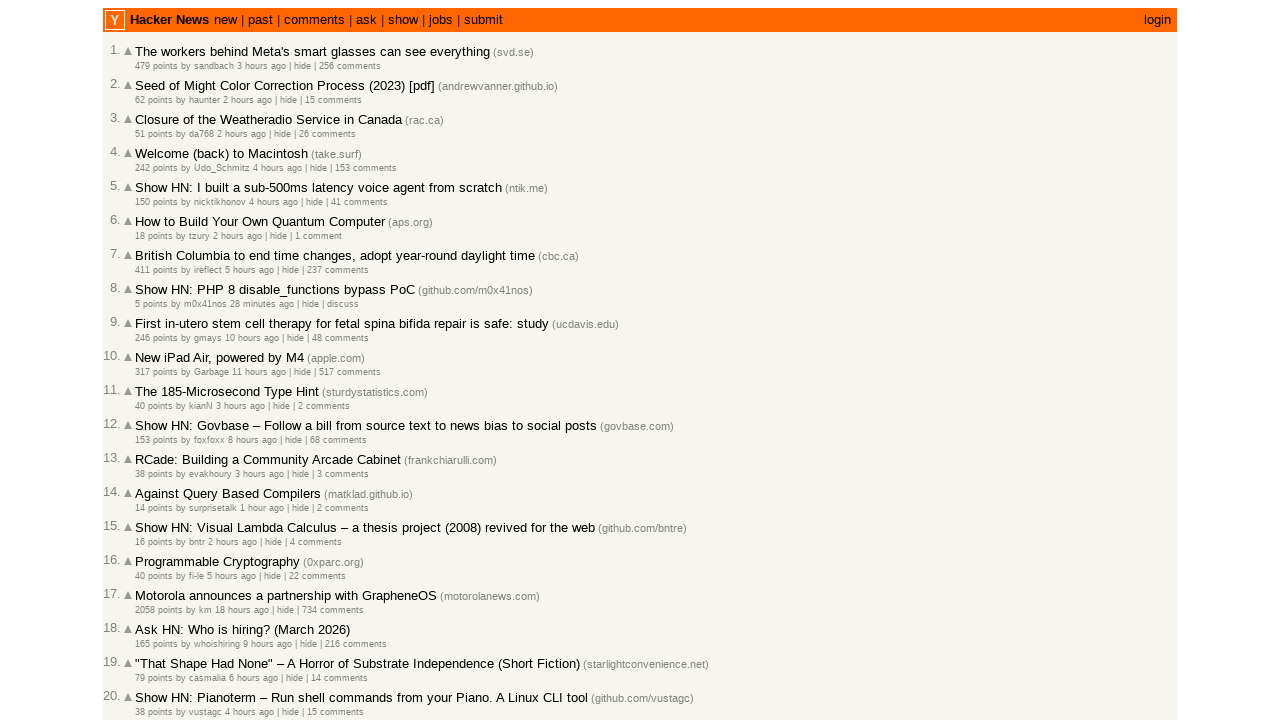

Verified post title links are present
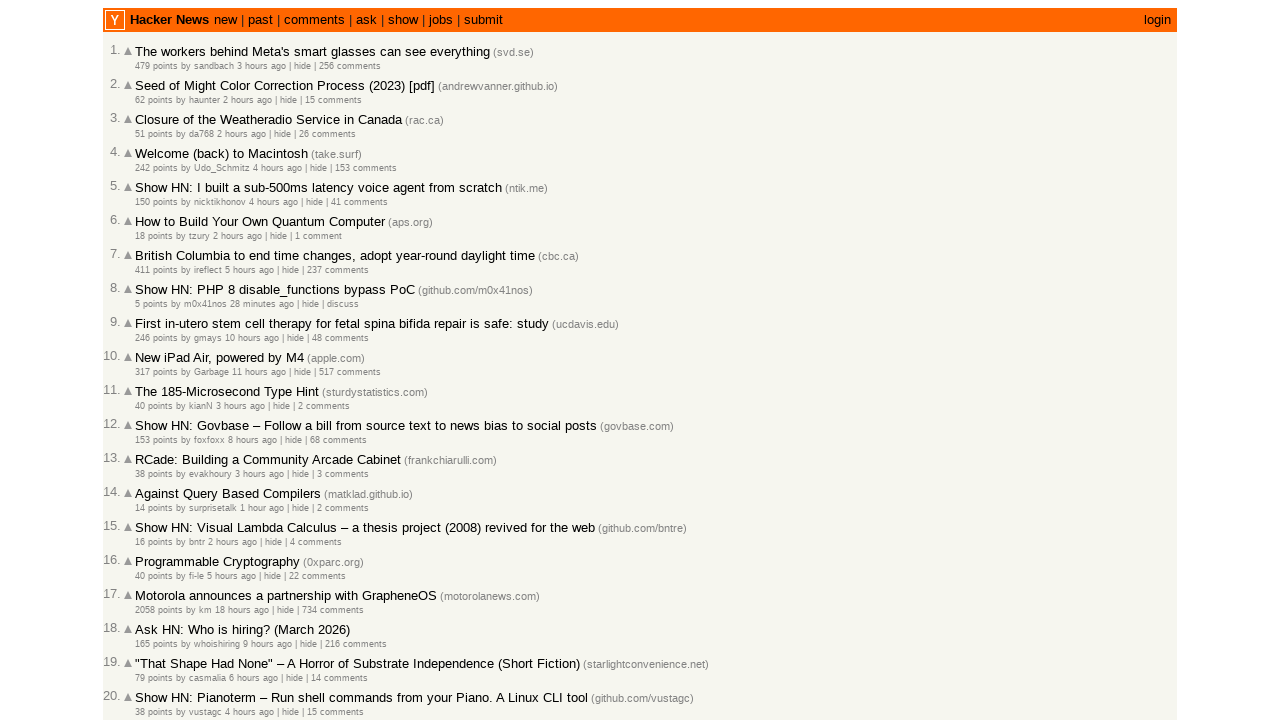

Verified post rank elements are present
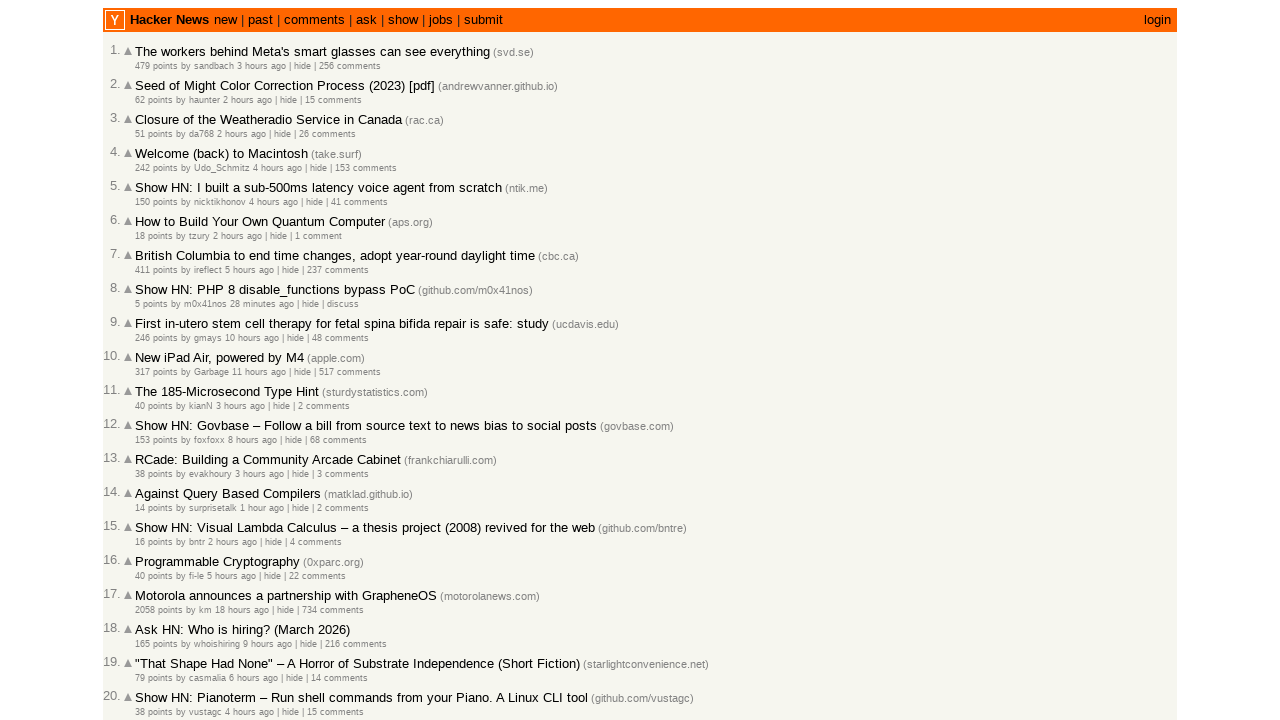

Clicked 'More' link to navigate to next page of posts at (149, 616) on .morelink
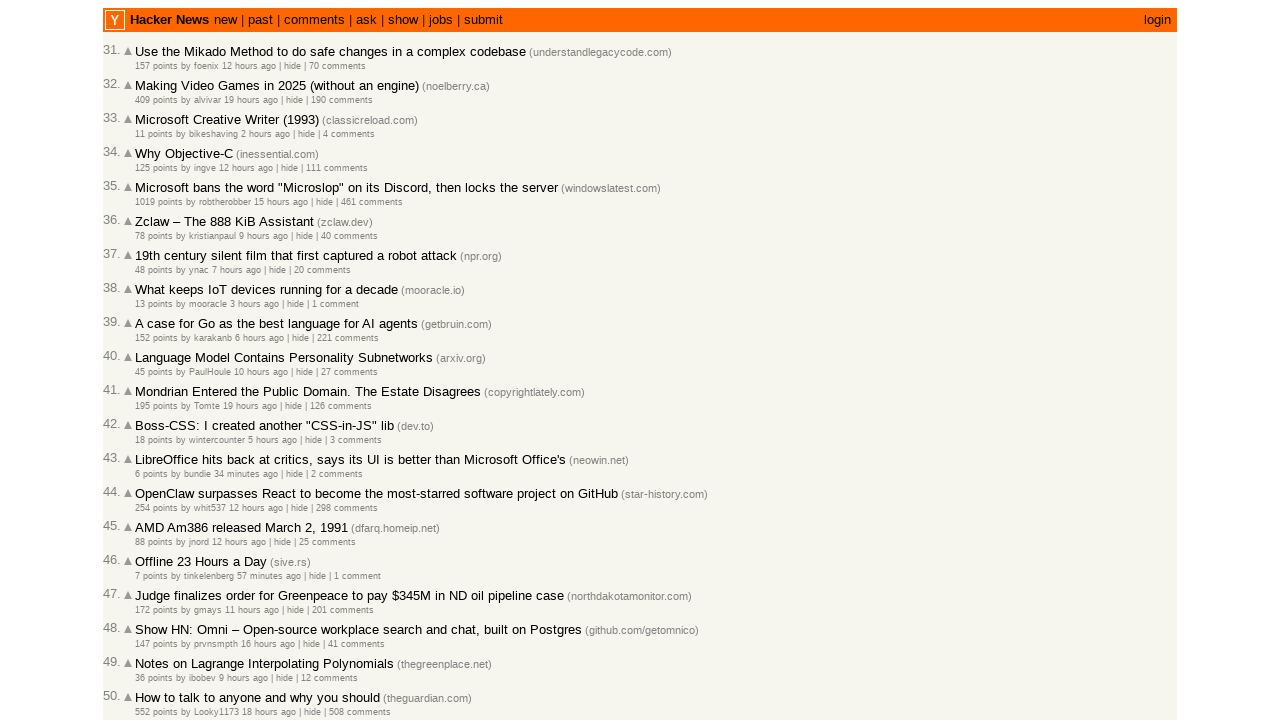

Waited for next page of posts to load
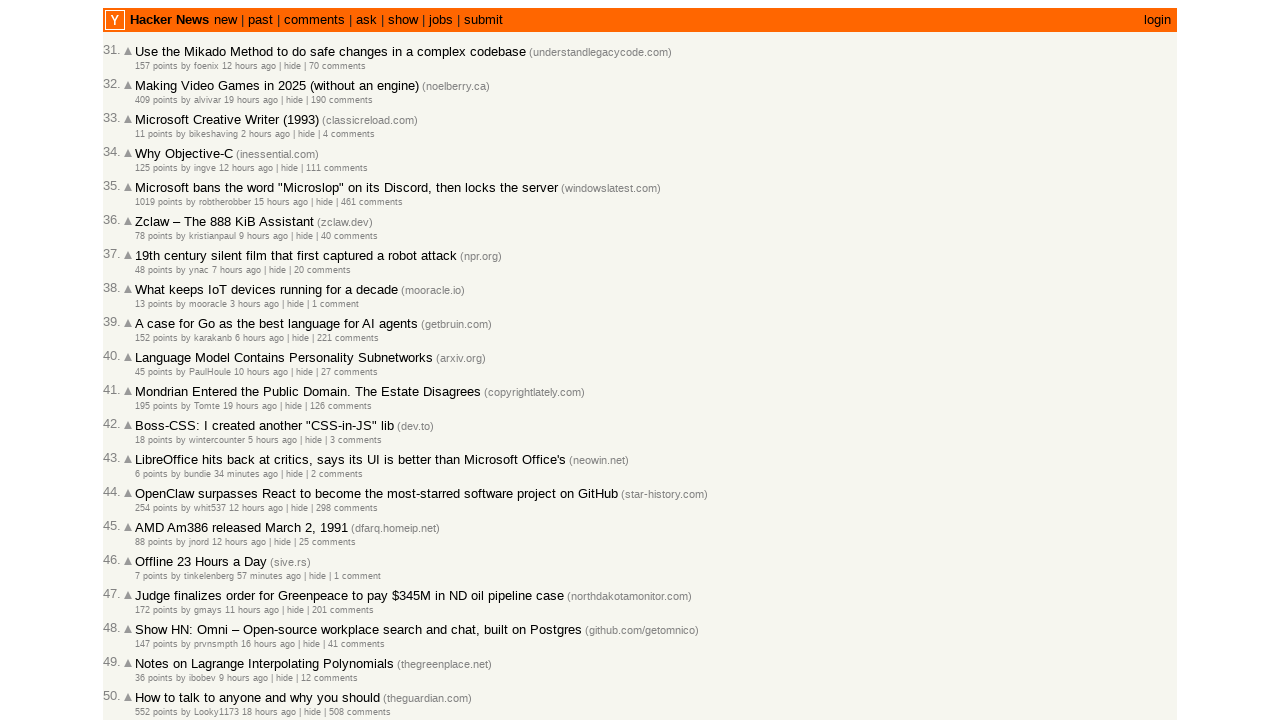

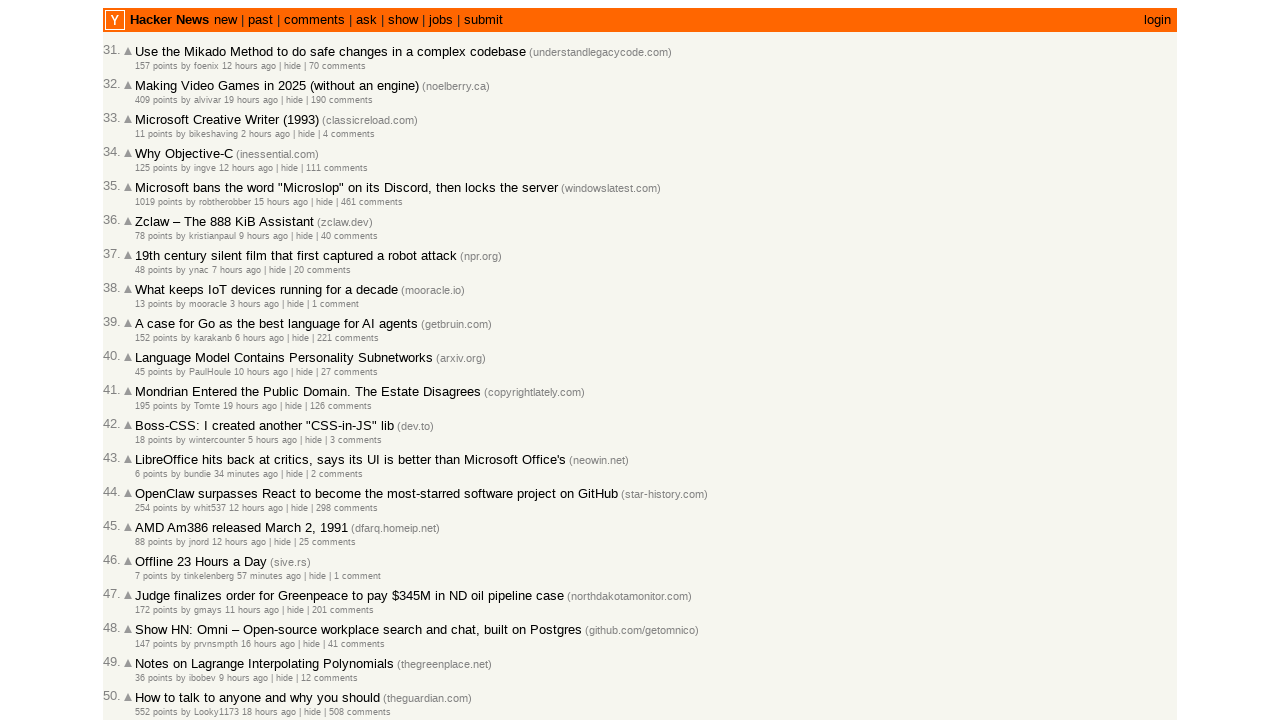